Navigates to RedBus website with custom browser profile settings (images disabled)

Starting URL: https://www.redbus.com

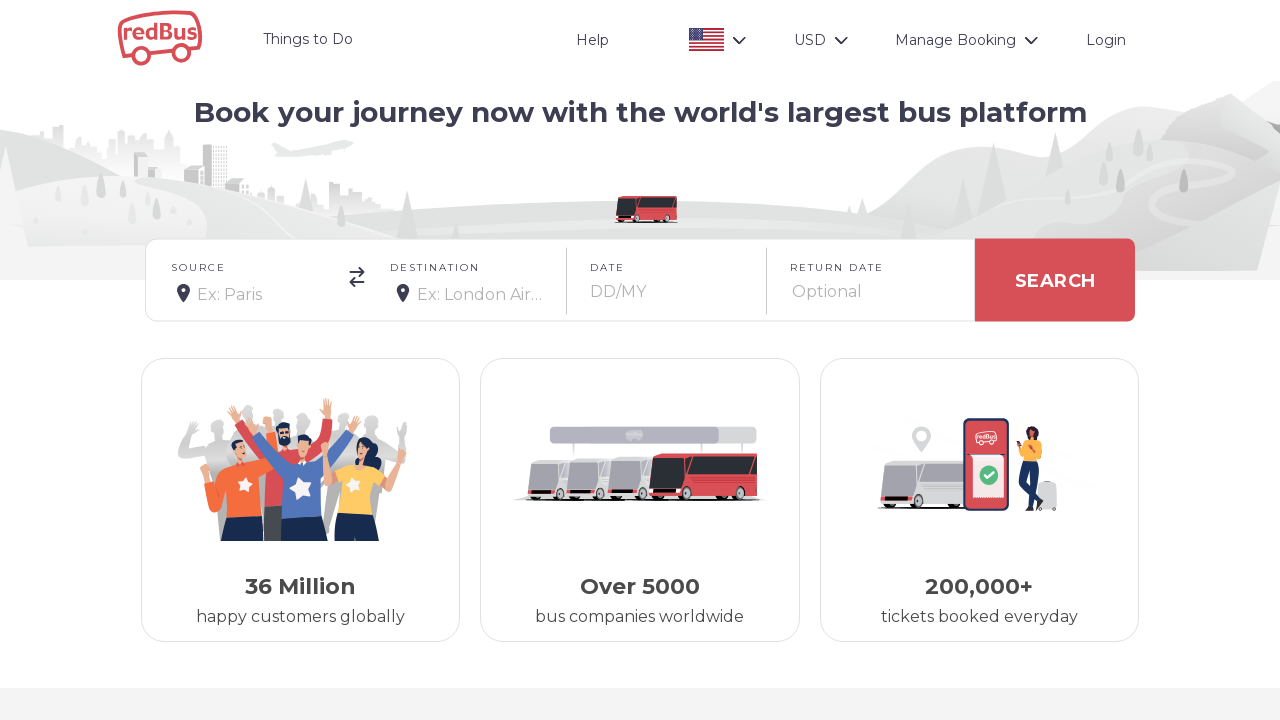

Navigated to RedBus website with custom browser profile (images disabled)
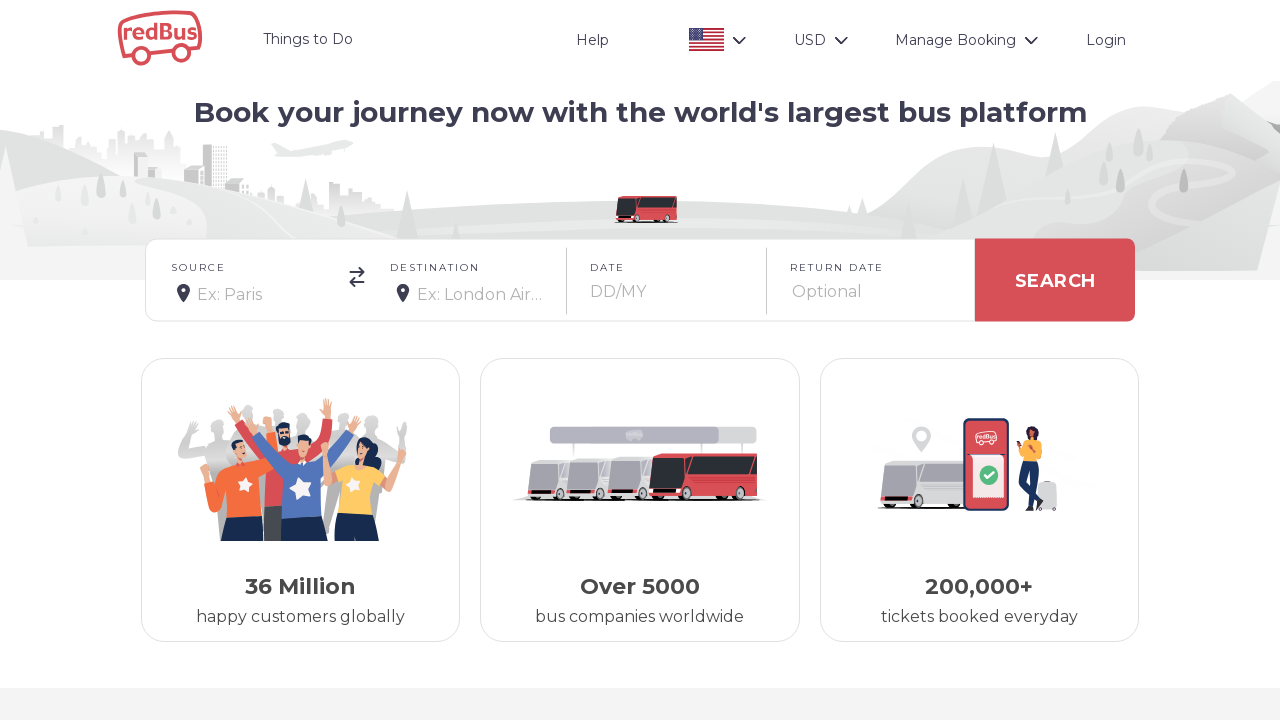

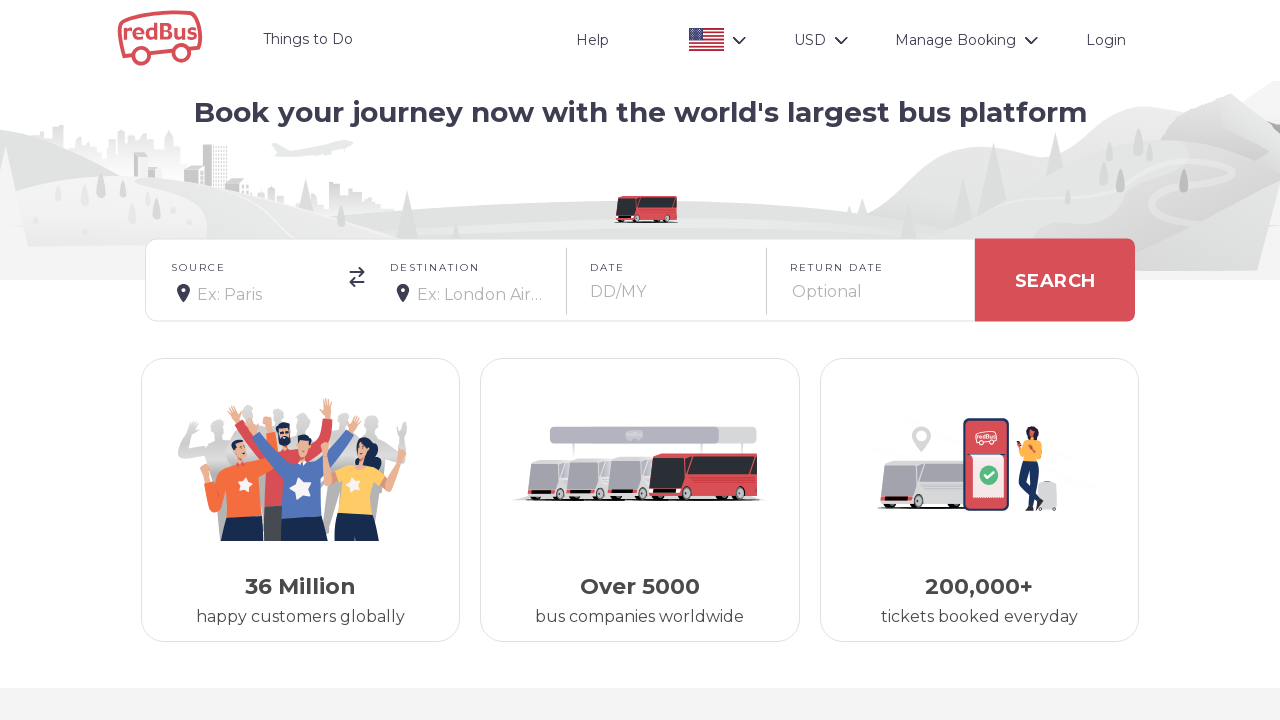